Tests JavaScript alert functionality by entering a name in an input field, clicking the alert button, verifying the alert contains the name, and accepting the alert

Starting URL: https://rahulshettyacademy.com/AutomationPractice/

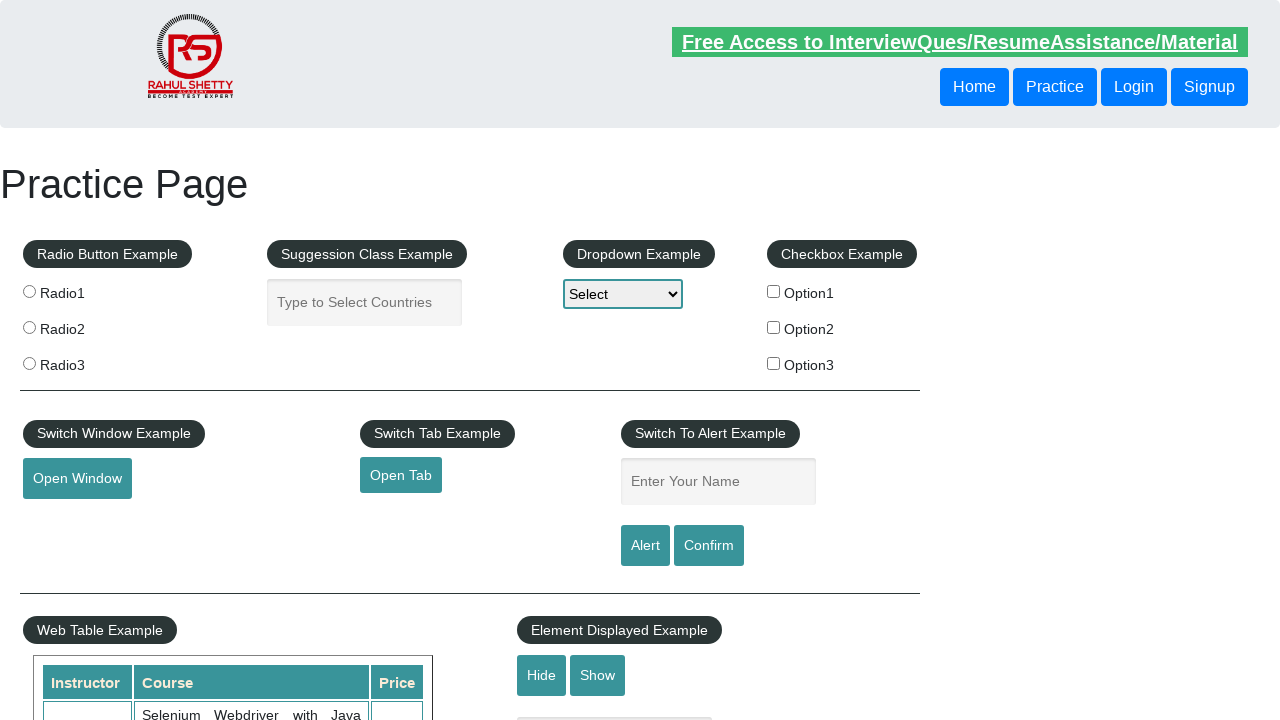

Filled name input field with 'Ruthel' on input[name='enter-name']
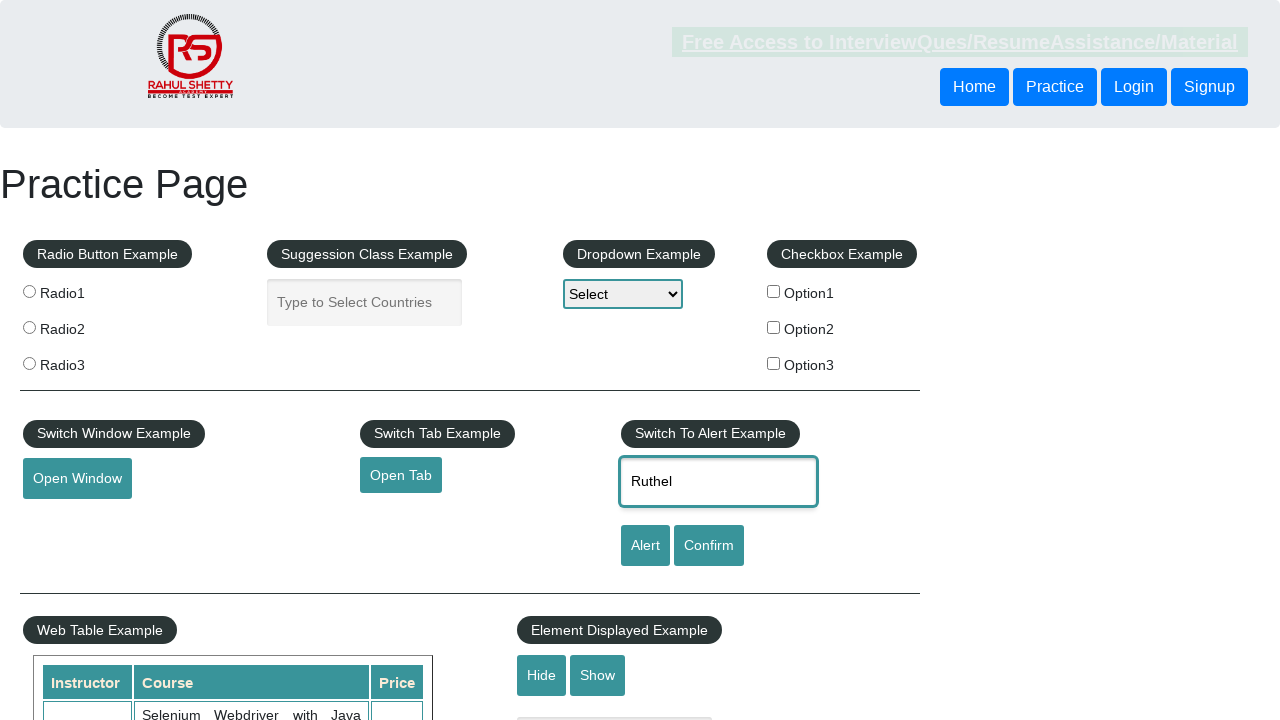

Clicked alert button to trigger JavaScript alert at (645, 546) on #alertbtn
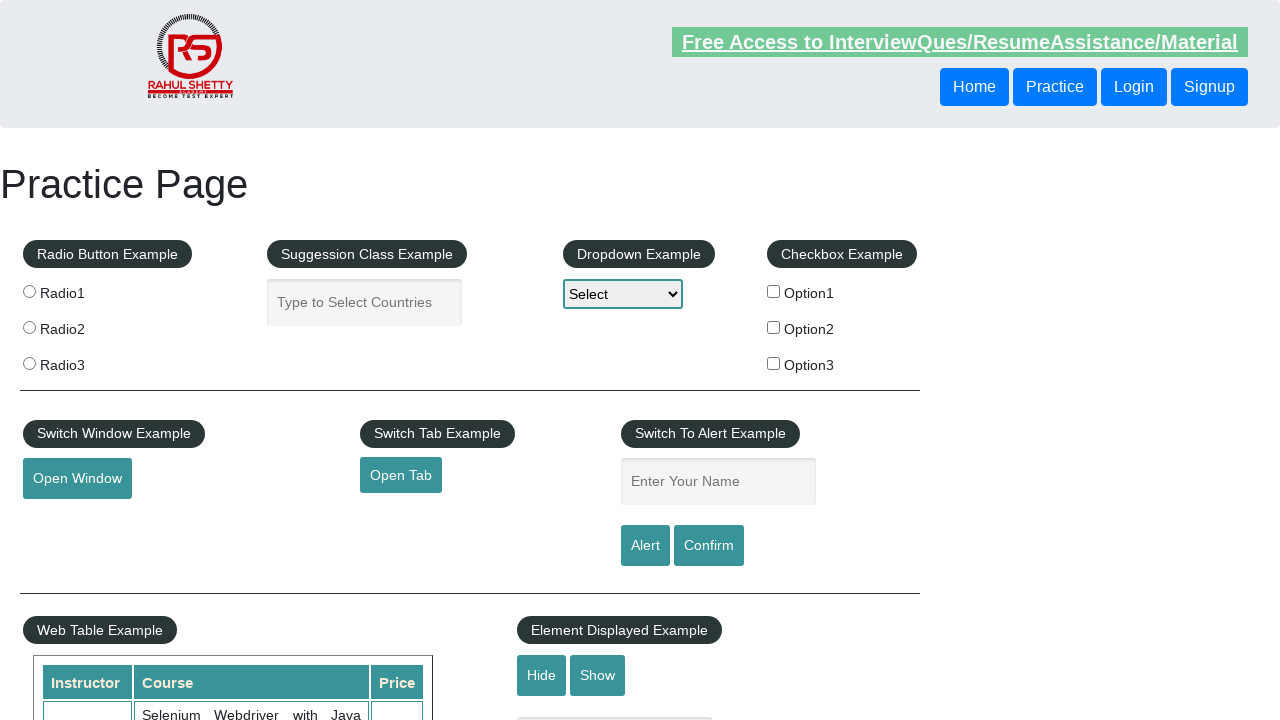

Set up dialog handler to accept alerts
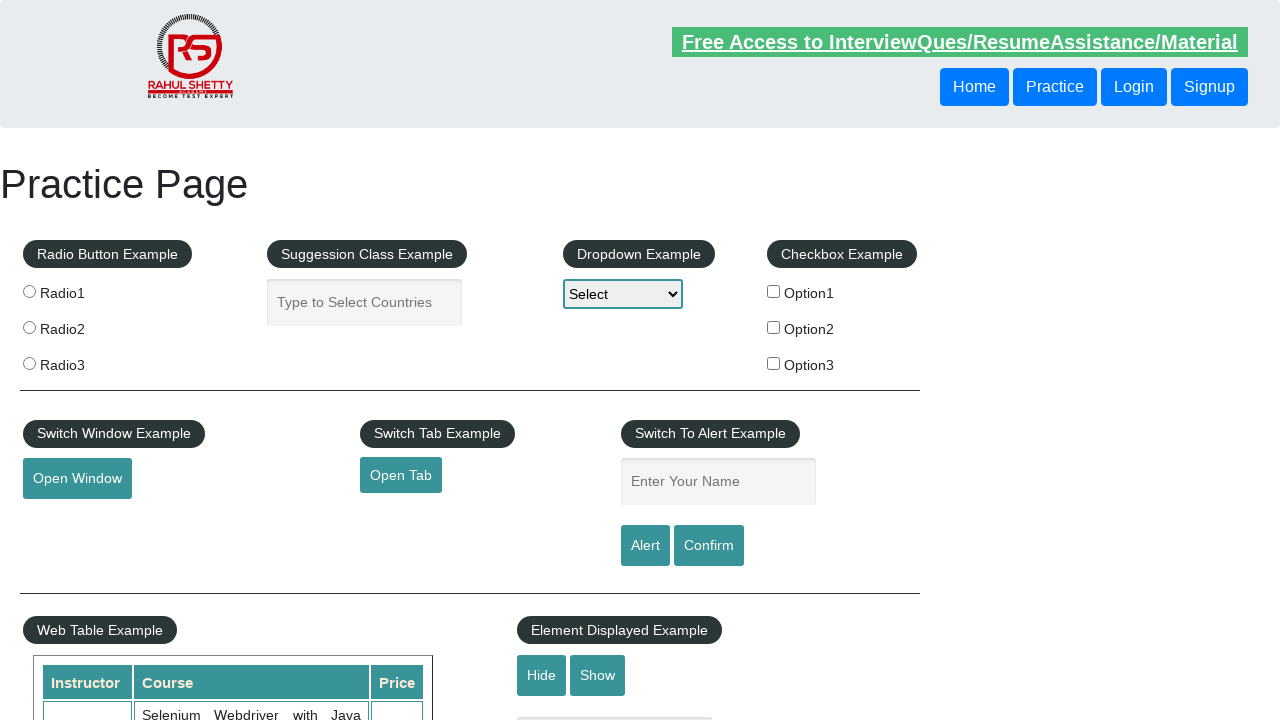

Set up single dialog handler with assertion
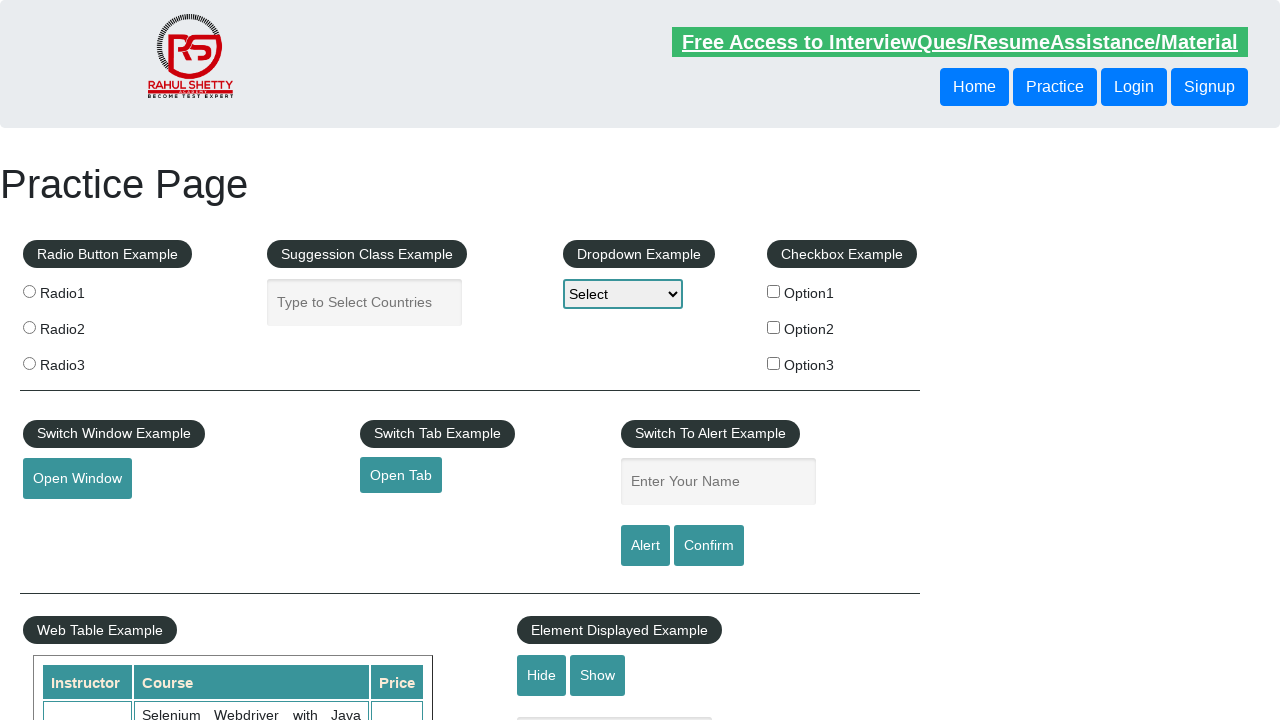

Clicked alert button again to trigger dialog and accept it at (645, 546) on #alertbtn
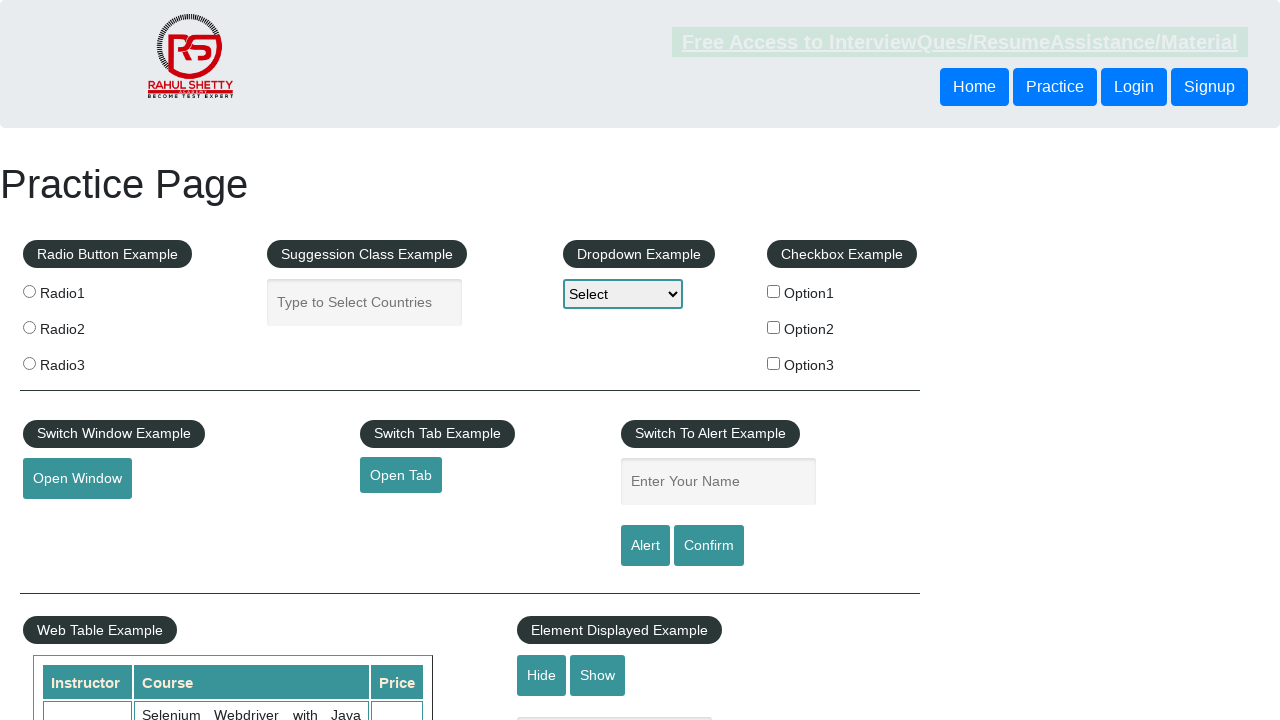

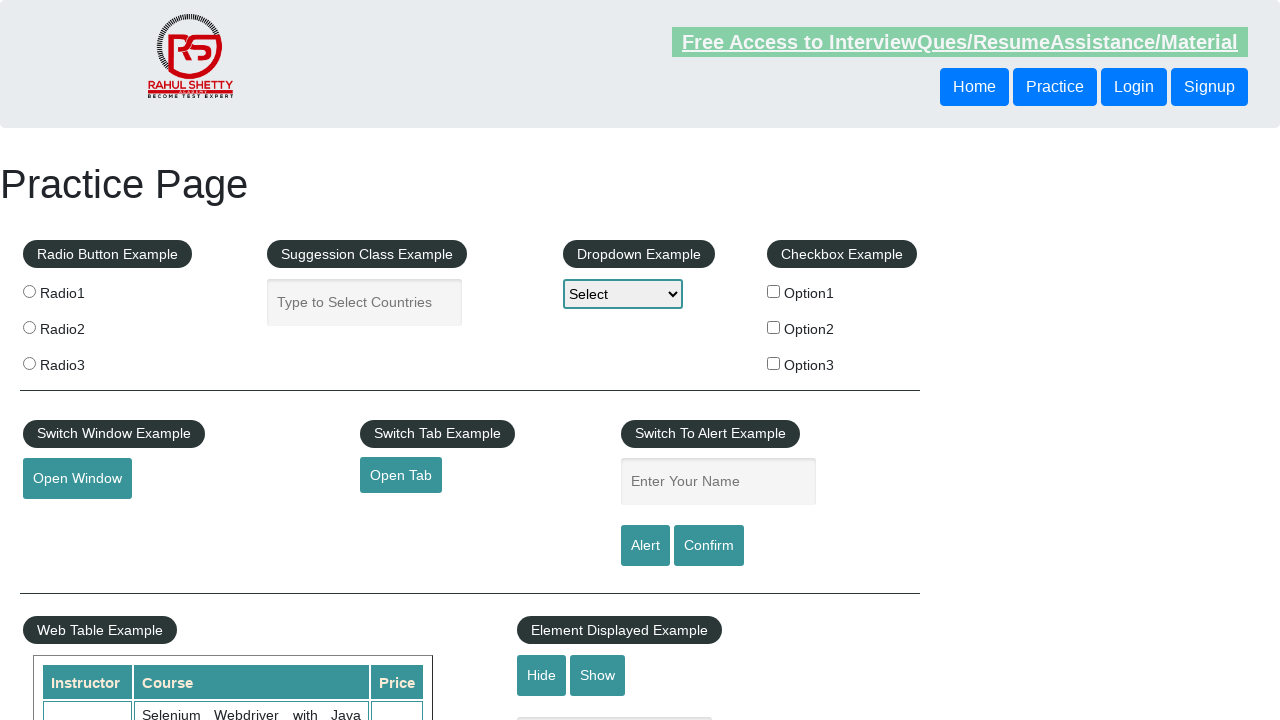